Tests editing an existing to-do item by double-clicking on it, modifying the text, and confirming the change

Starting URL: https://todolist.james.am/#/

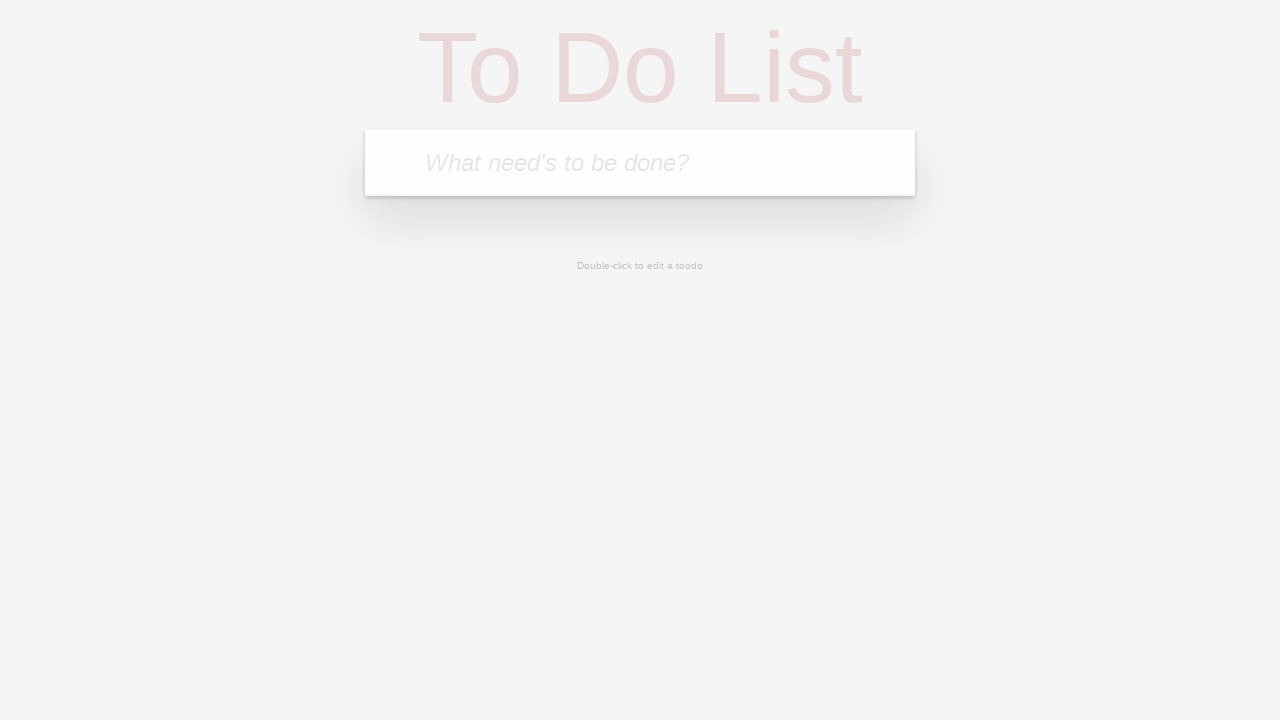

Waited for page to load (networkidle)
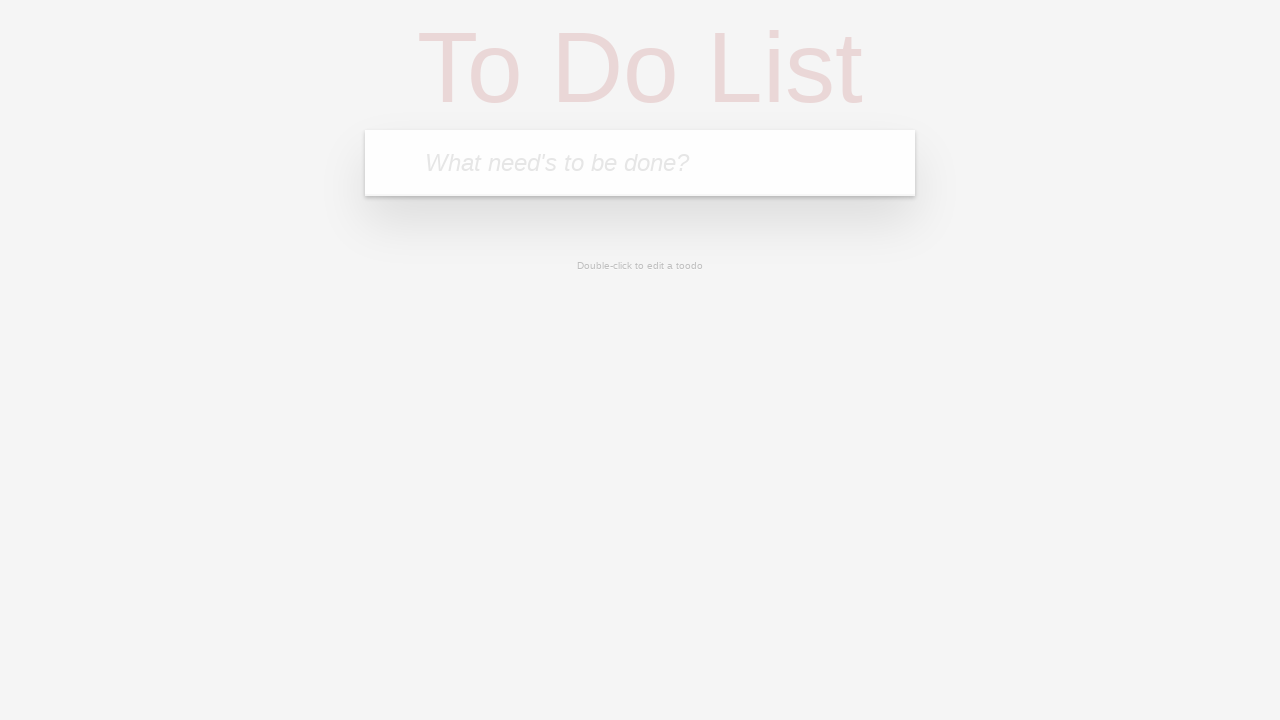

Located the input bar for adding to-do items
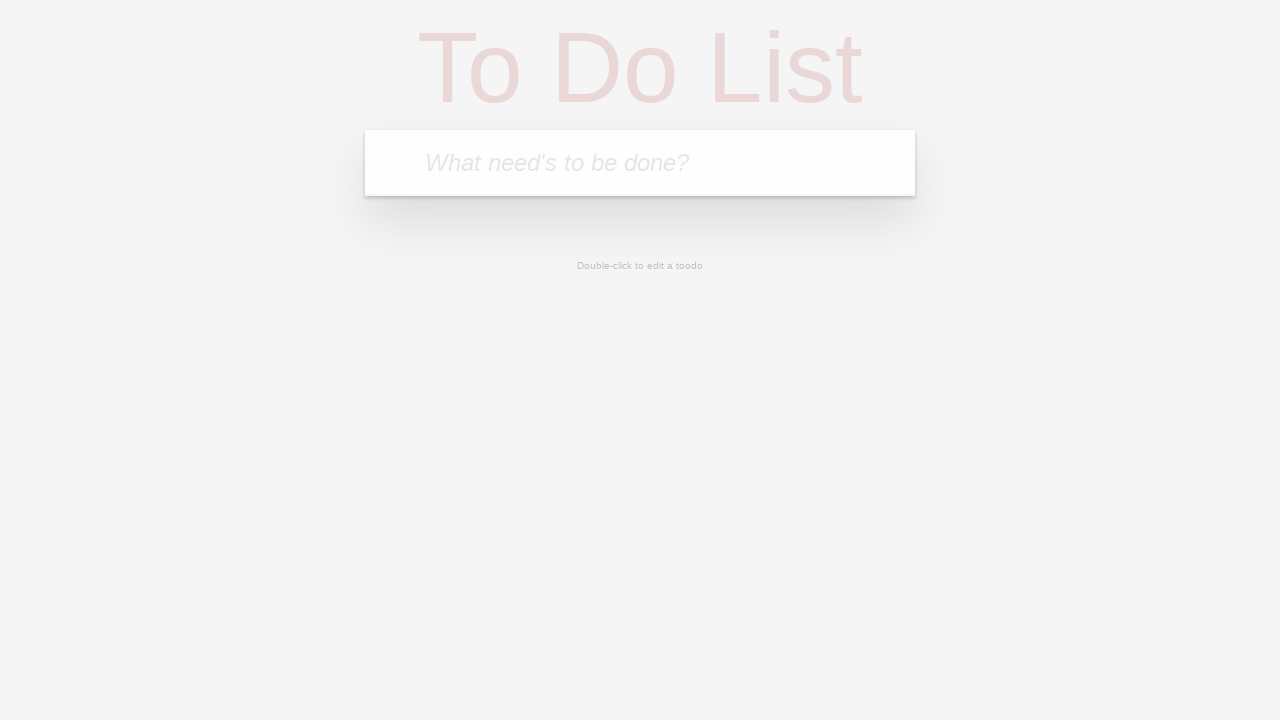

Filled input bar with 'EditableTaskItem' on xpath=//html/body/ng-view/section/header/form/input
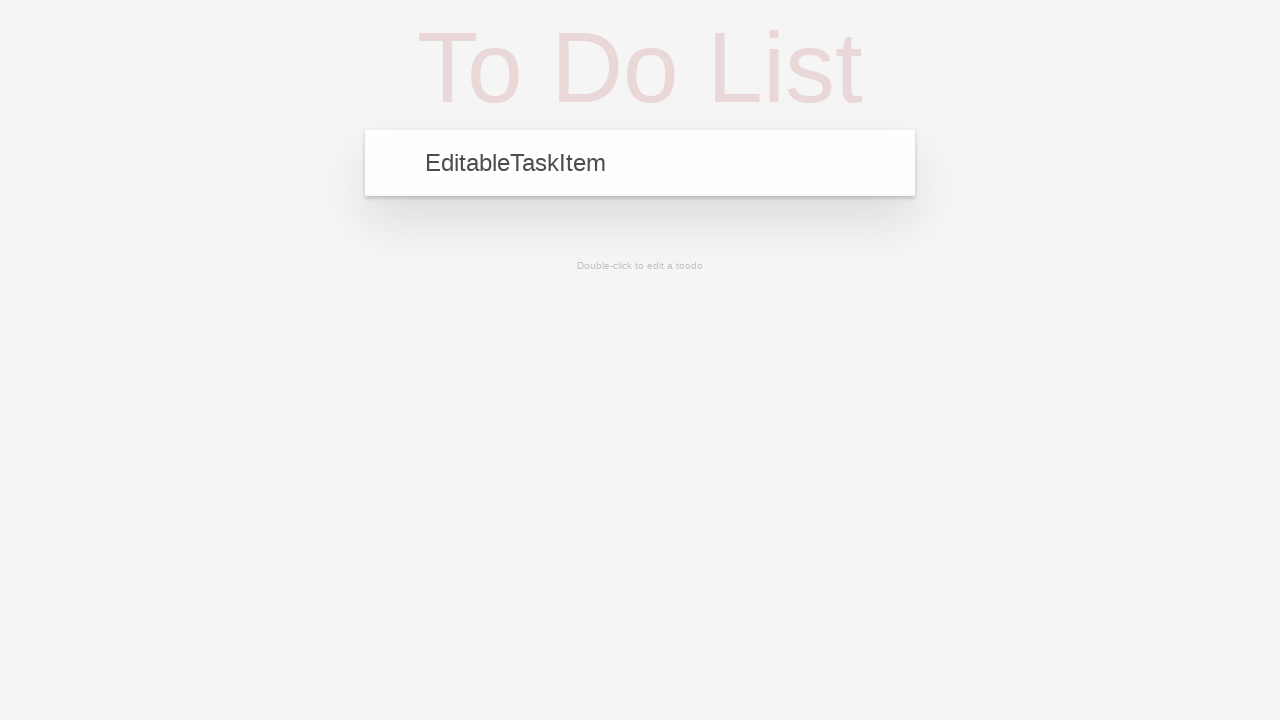

Pressed Enter to submit the to-do item on xpath=//html/body/ng-view/section/header/form/input
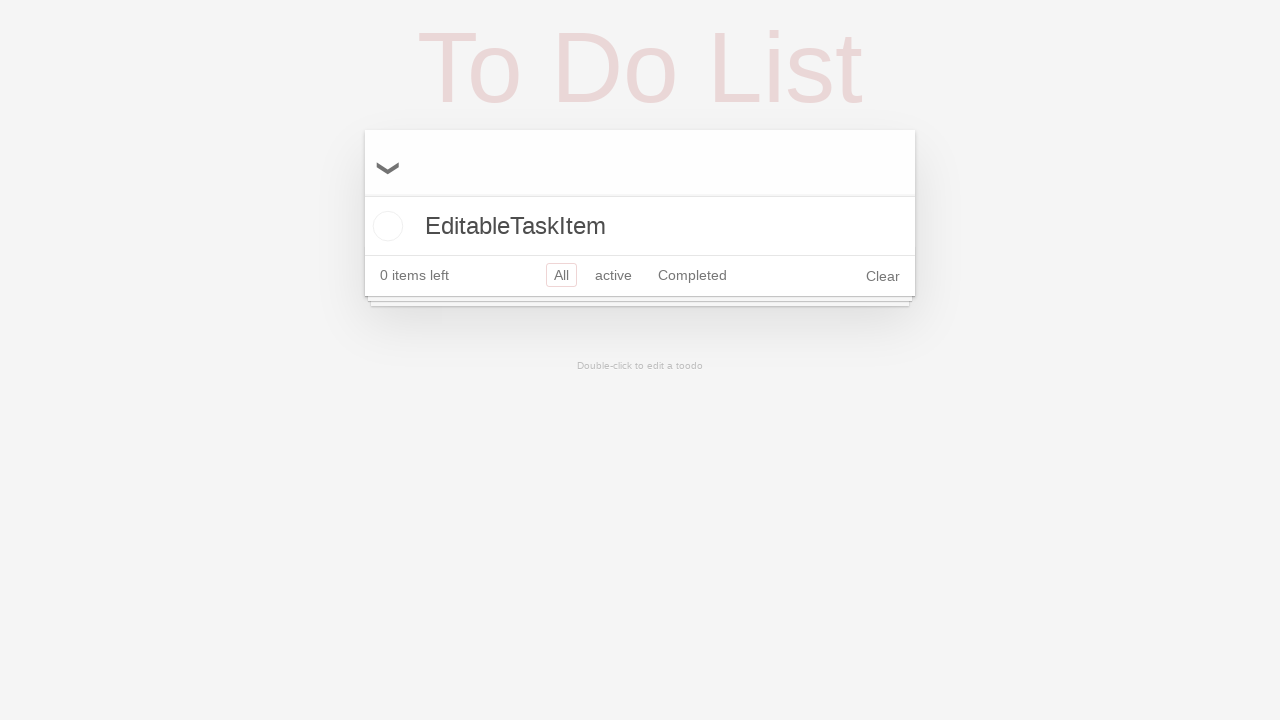

To-do item appeared in the list
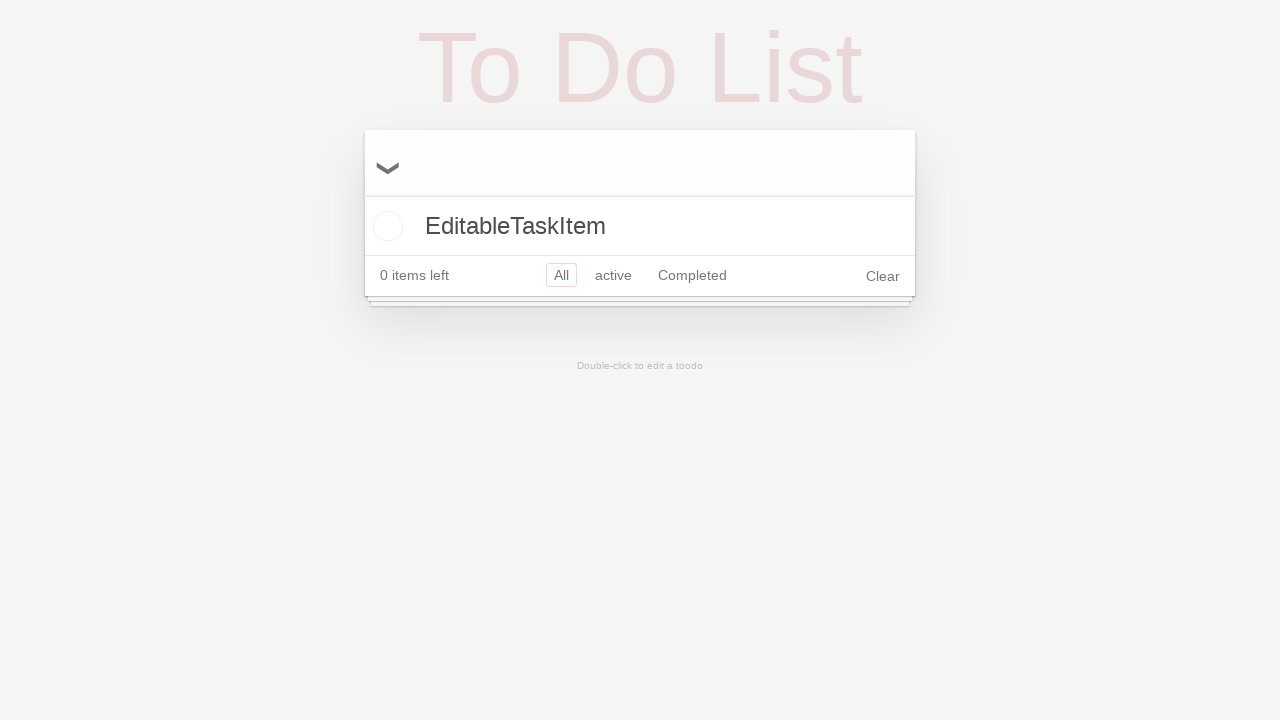

Located the to-do item element
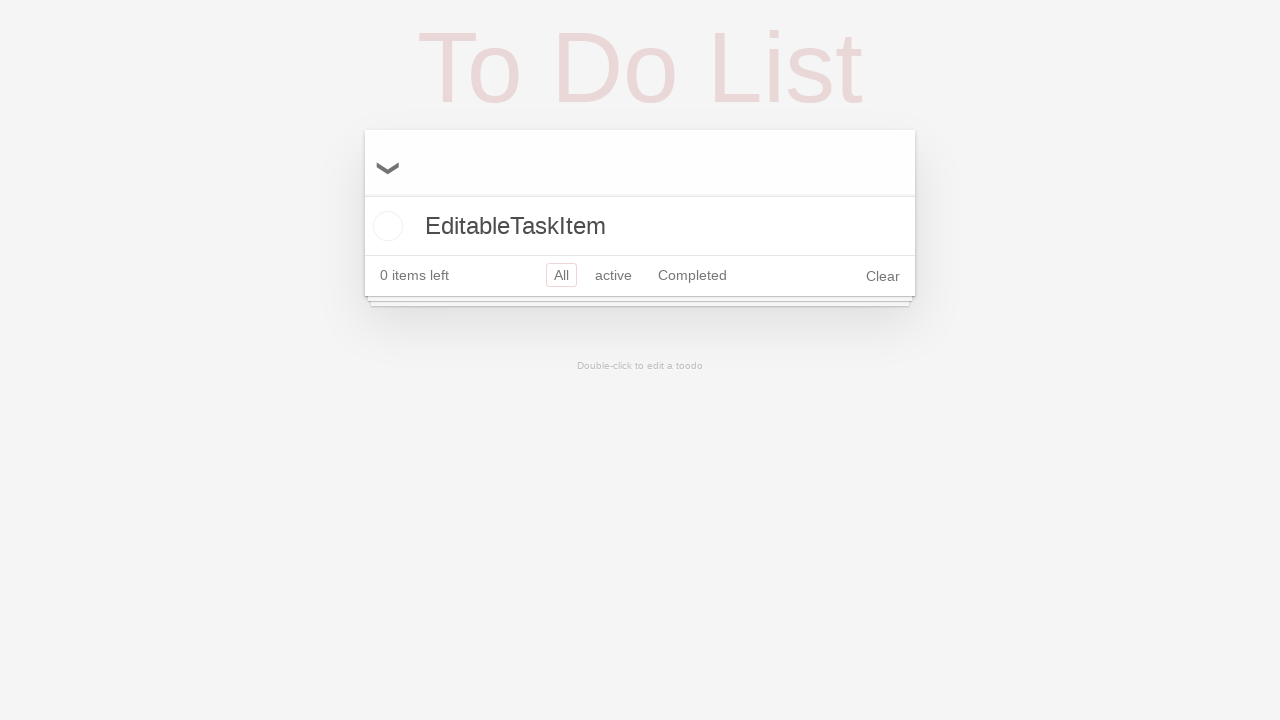

Verified to-do item text is 'EditableTaskItem'
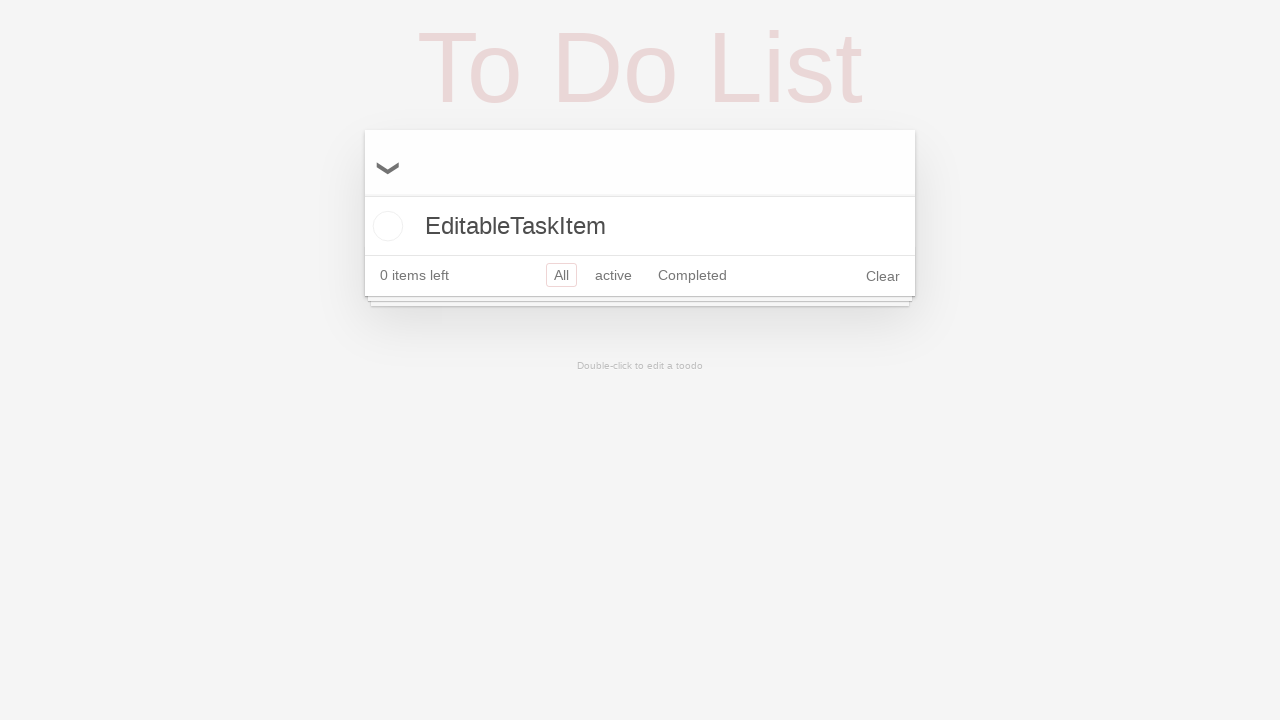

Double-clicked to-do item to enter edit mode at (640, 226) on xpath=//html/body/ng-view/section/section/ul/li[1]/div/label
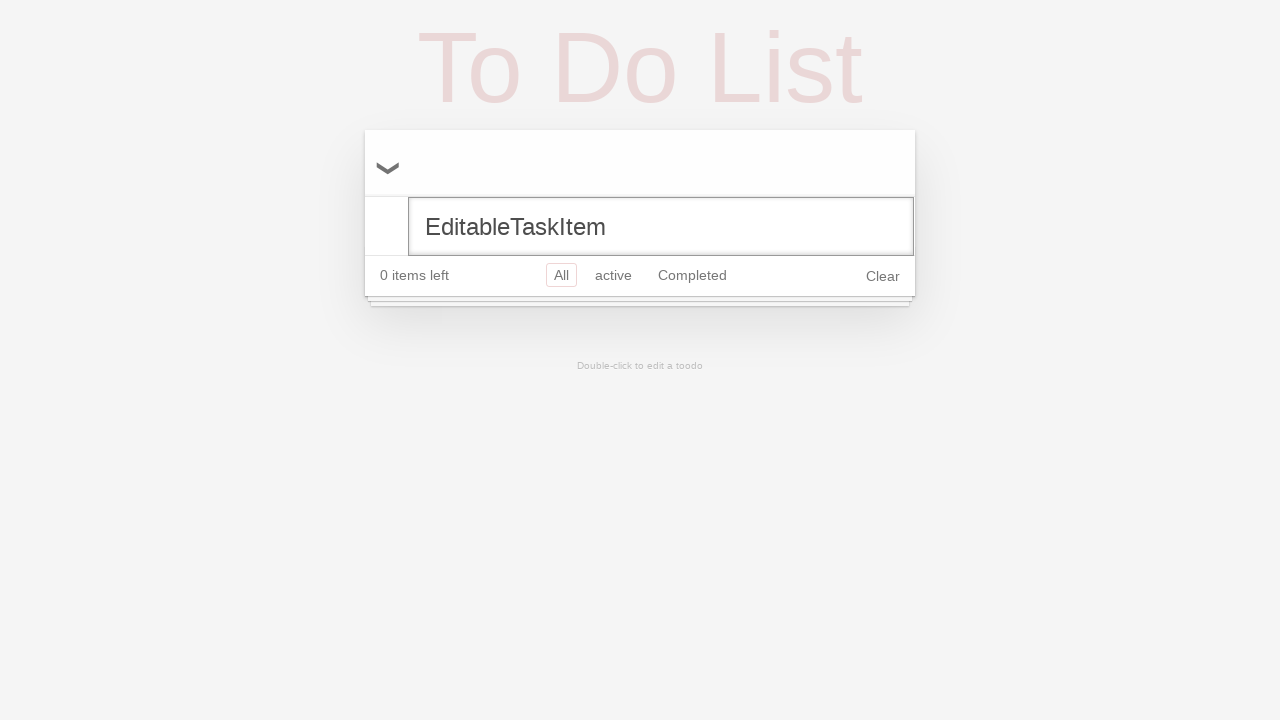

Located the edit input field
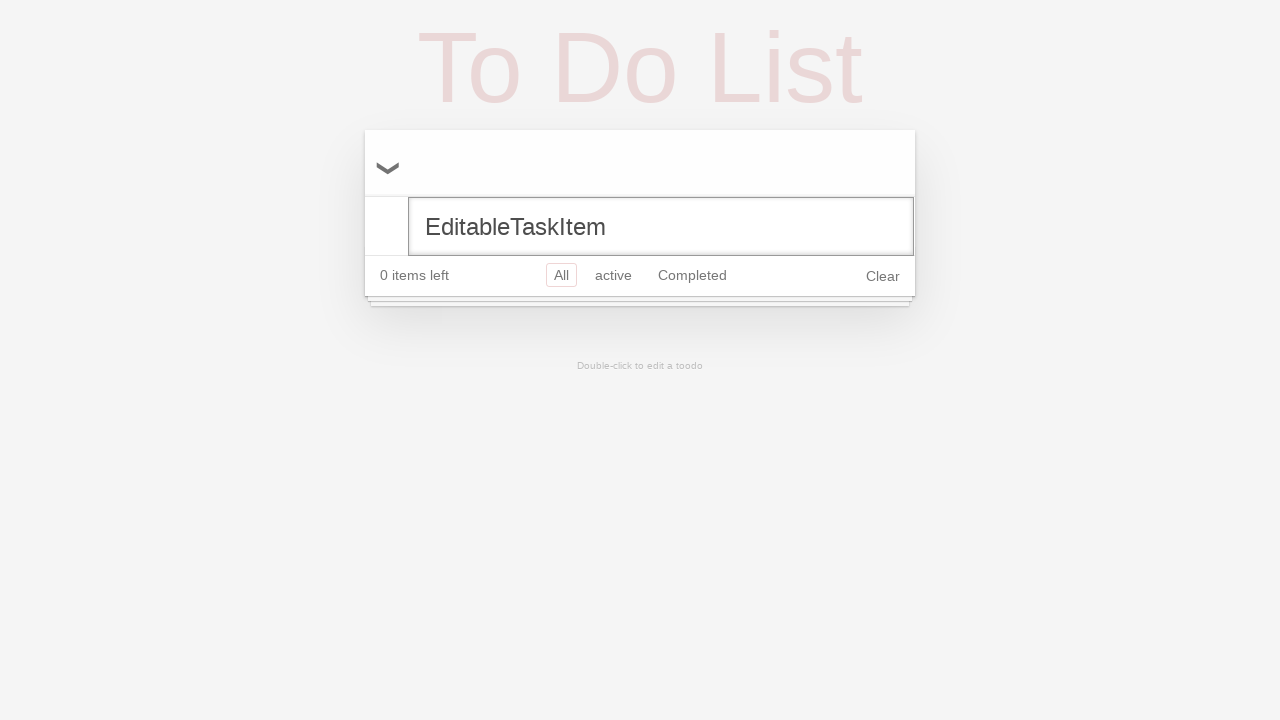

Typed ' NEW!' into the edit field on xpath=//html/body/ng-view/section/section/ul/li/form/input
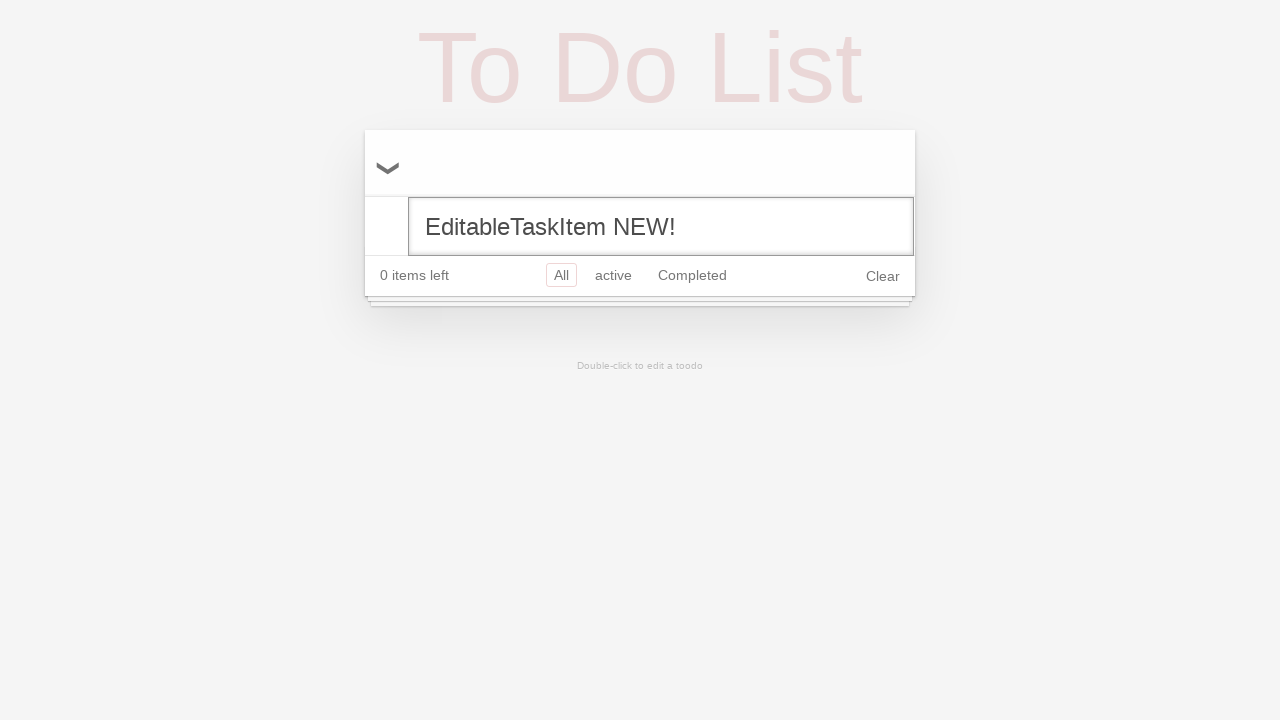

Pressed Enter to confirm the edit on xpath=//html/body/ng-view/section/section/ul/li/form/input
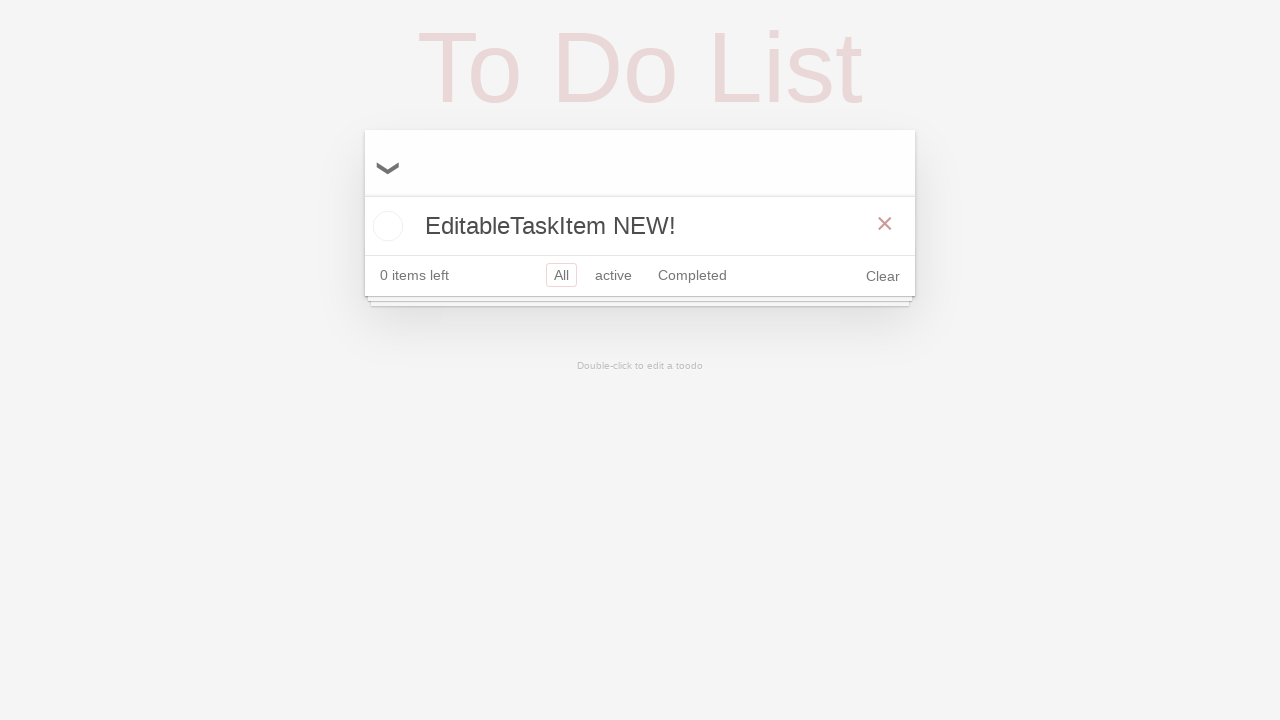

Waited 500ms for the update to complete
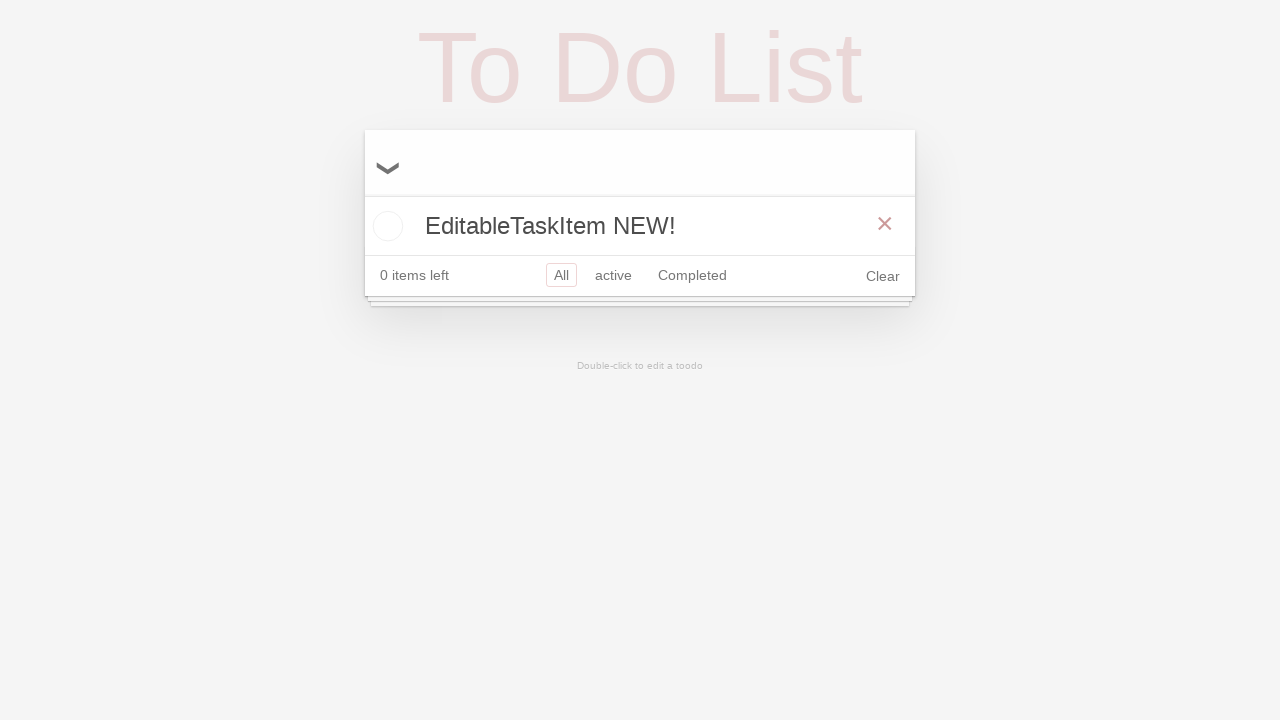

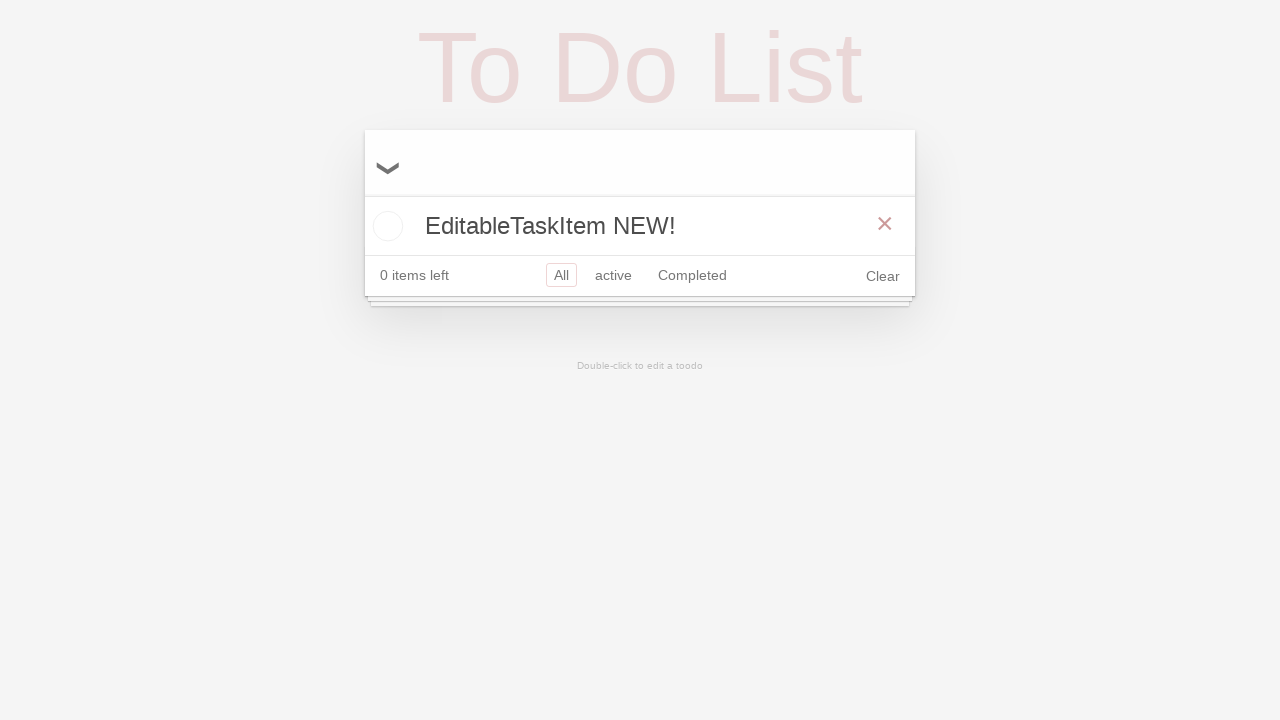